Verifies the title and description text on the Challenging DOM page

Starting URL: https://the-internet.herokuapp.com/

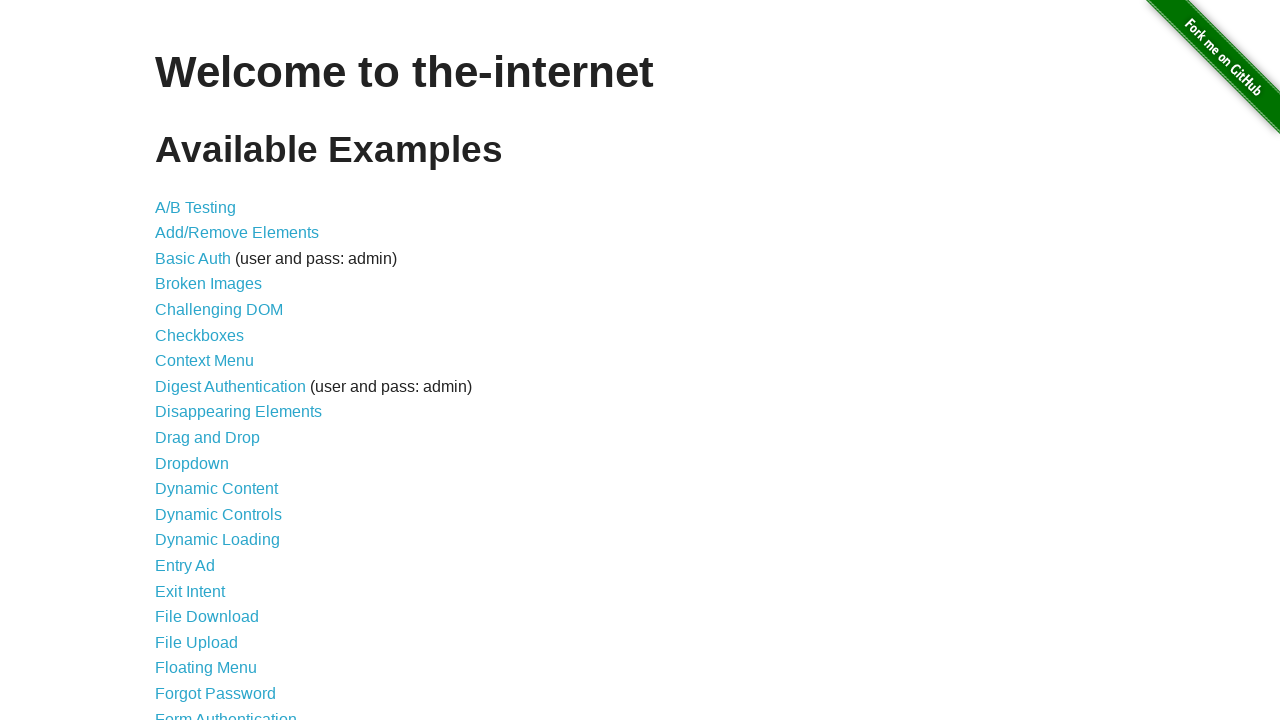

Clicked on Challenging DOM link at (219, 310) on xpath=//a[normalize-space()='Challenging DOM']
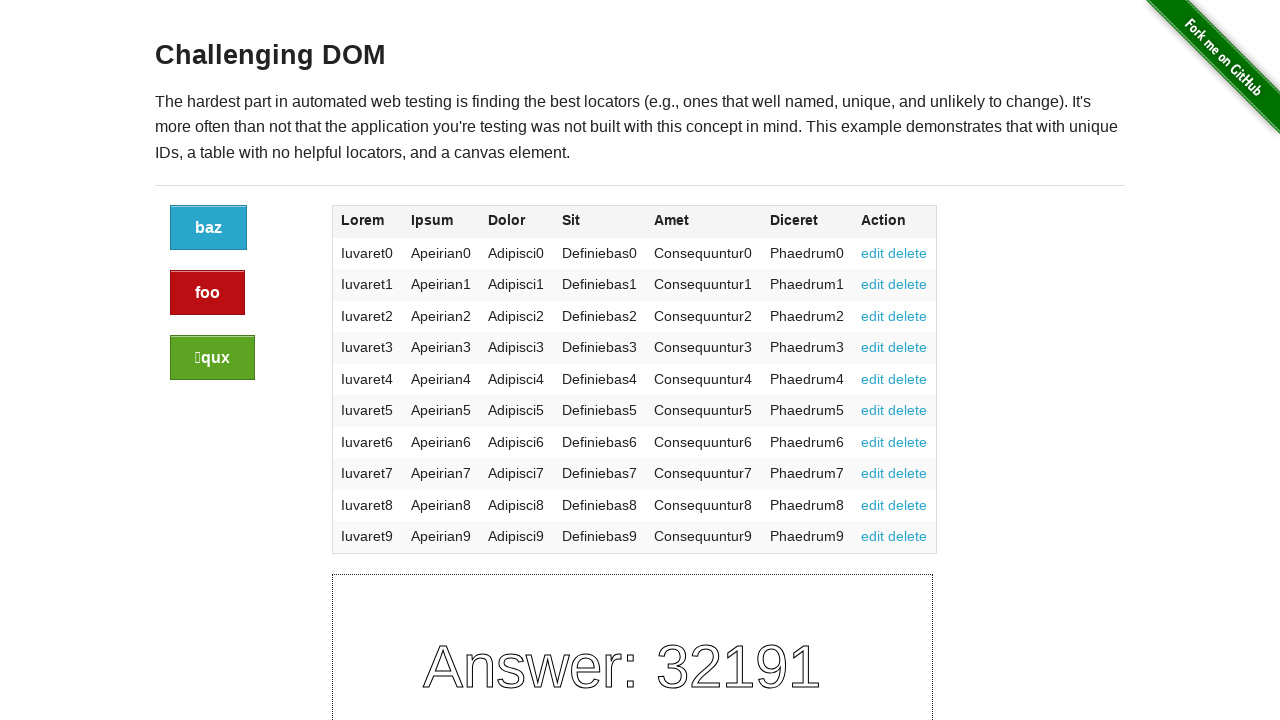

Page loaded and h3 element appeared
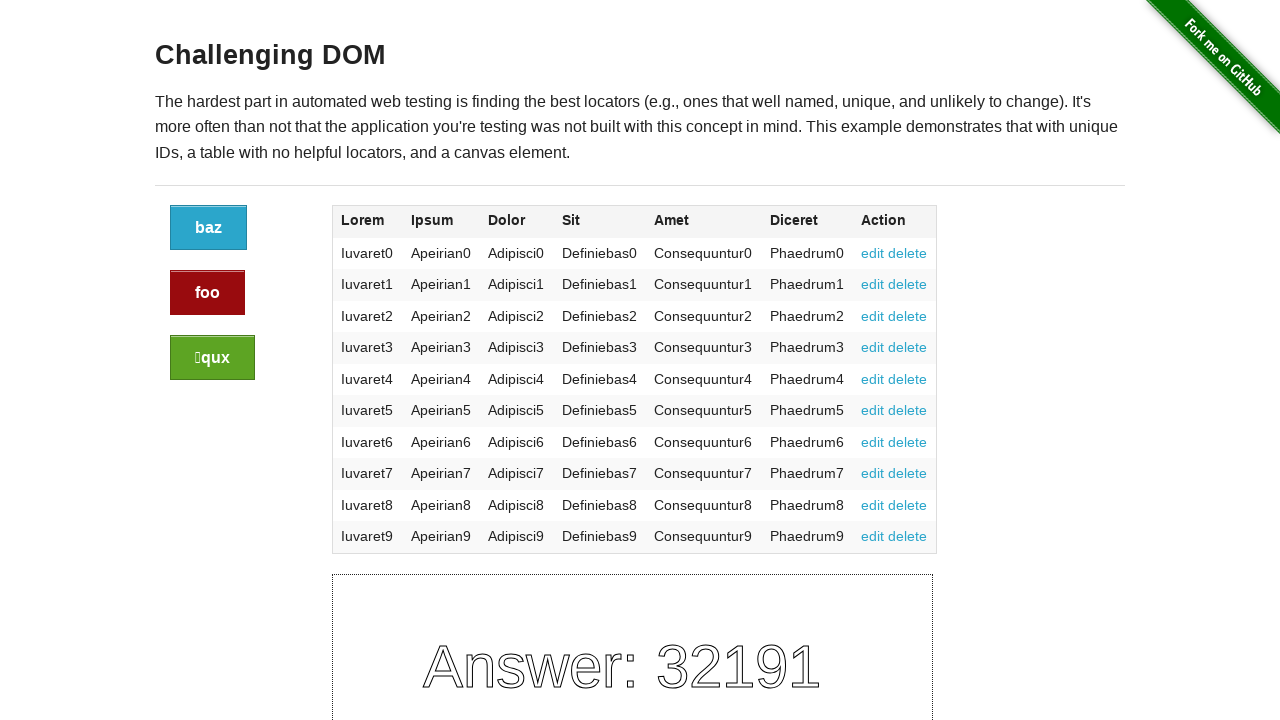

Verified 'Challenging DOM' title is present
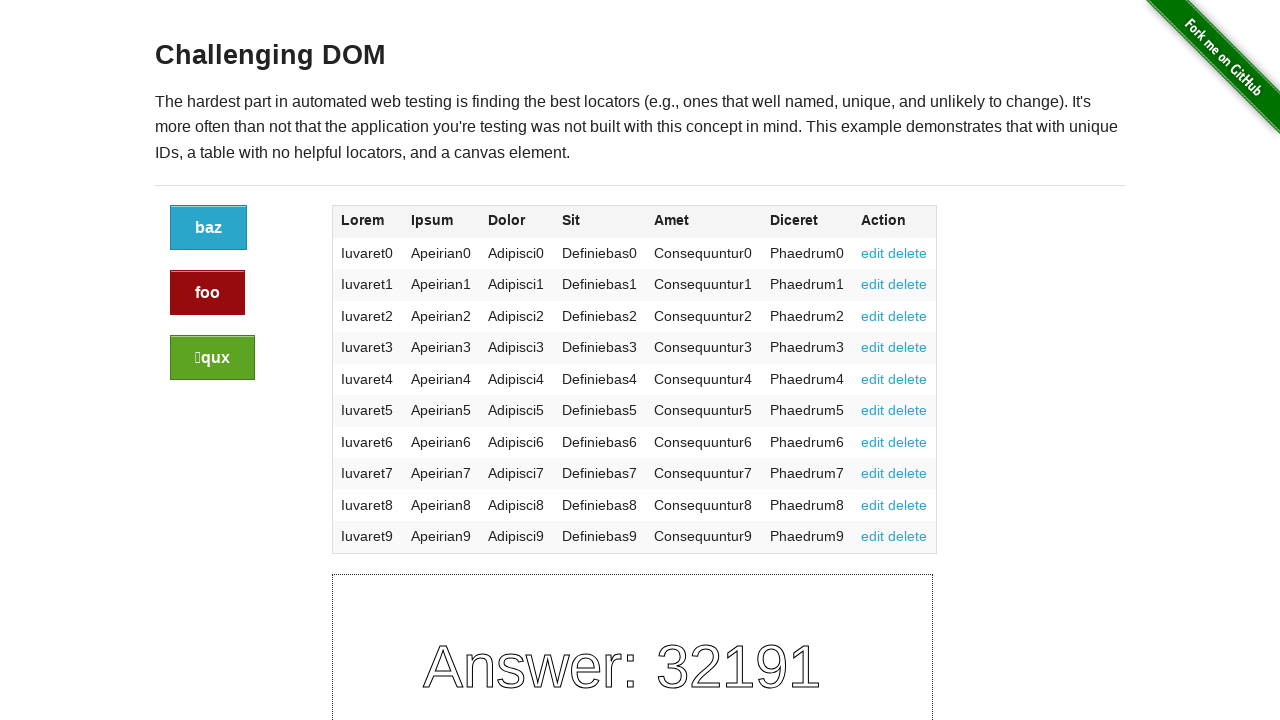

Verified description text paragraph is present
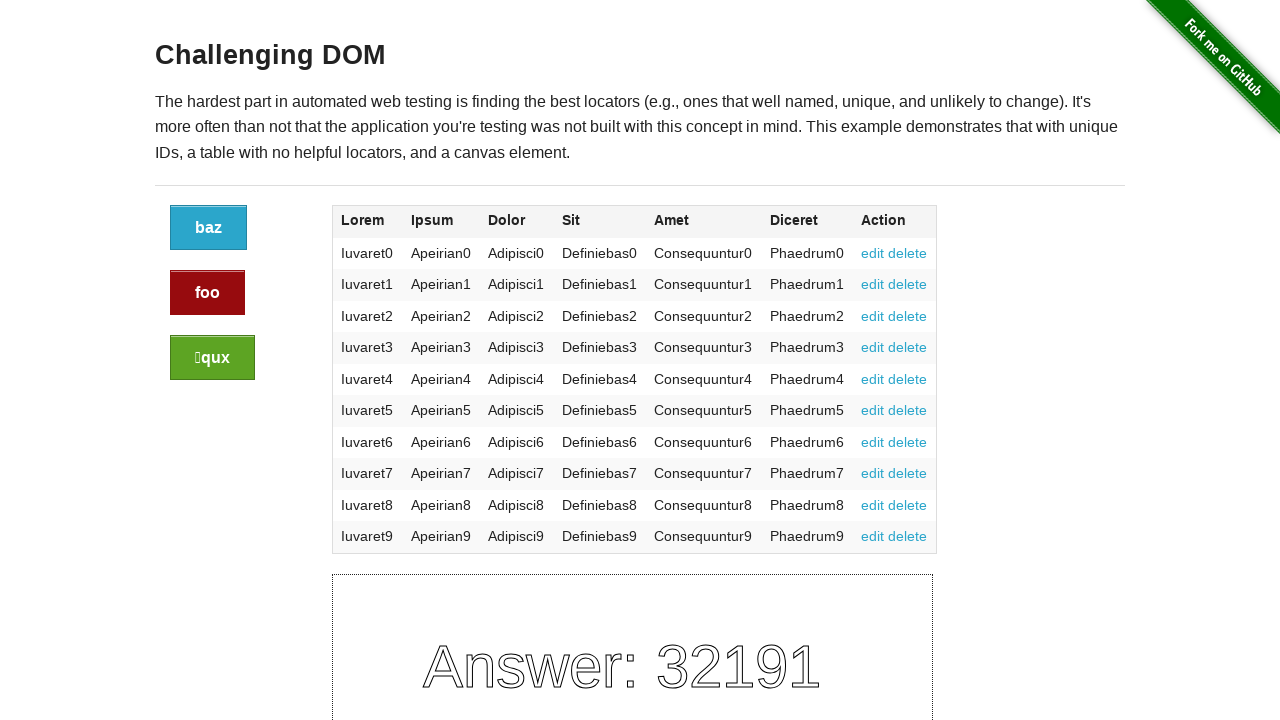

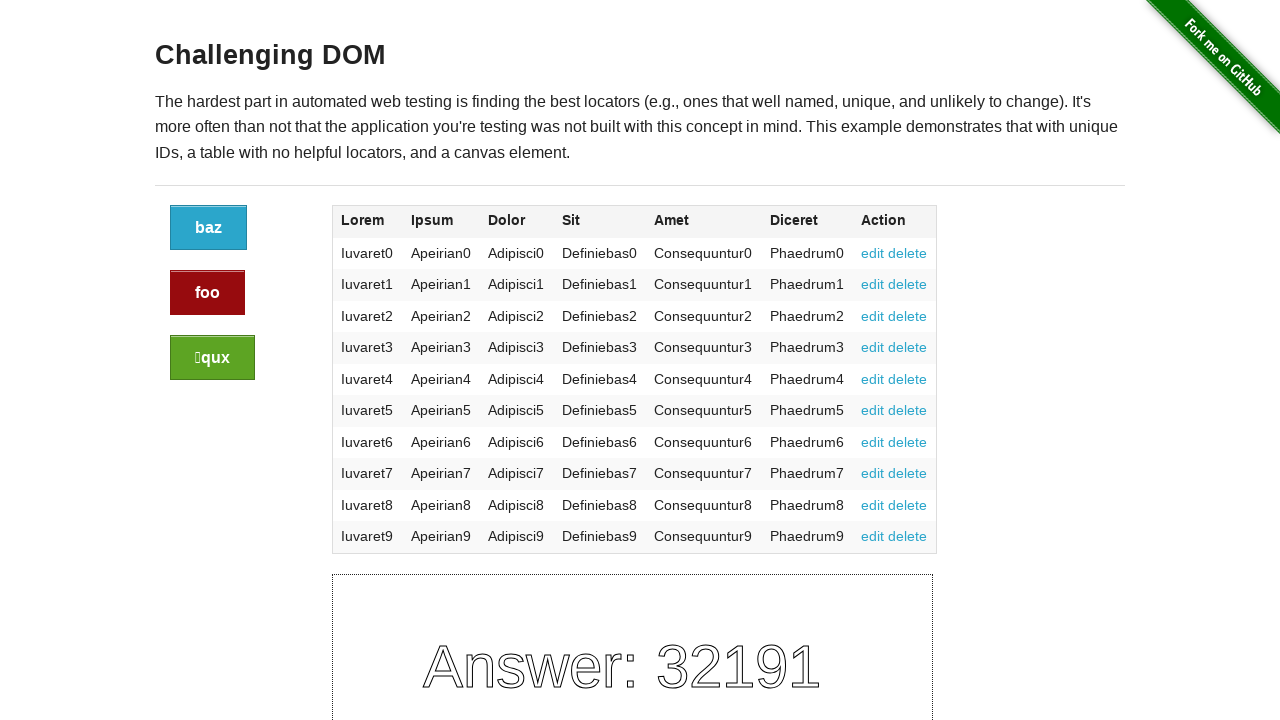